Tests product detail validation by clicking on products and verifying that the product name and price match between the listing and detail pages

Starting URL: https://www.demoblaze.com/

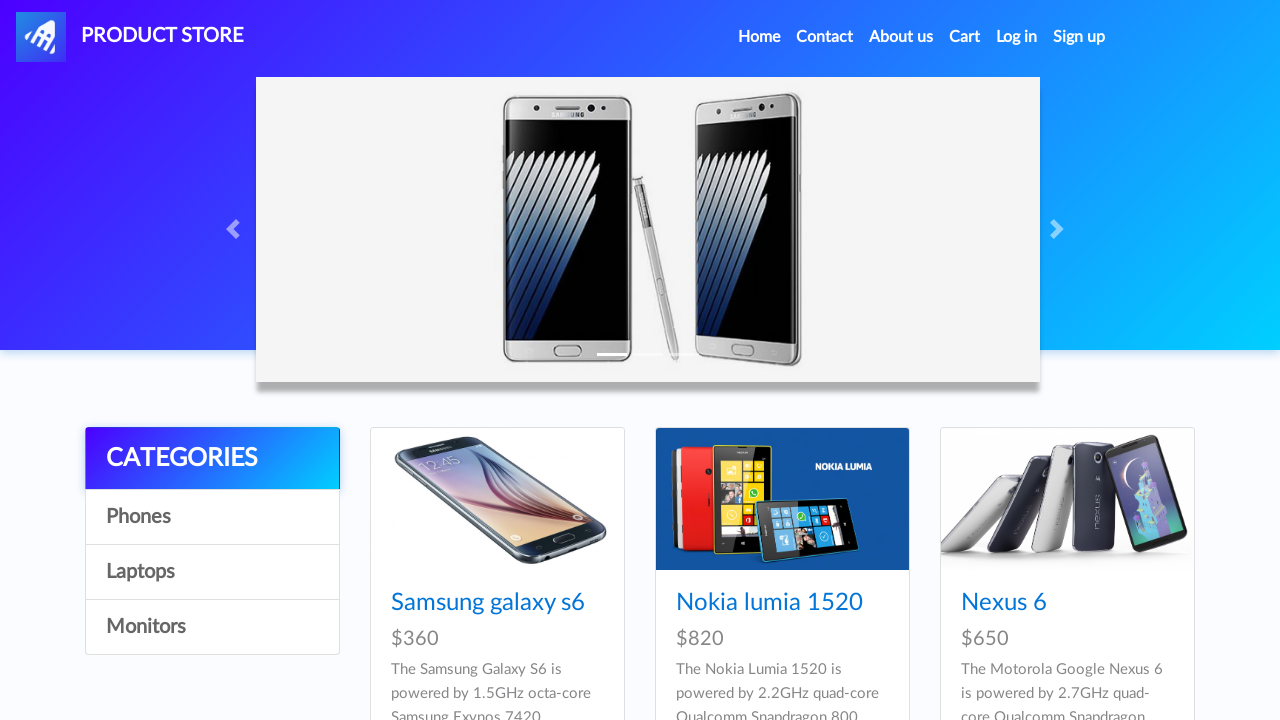

Waited for product listings to load
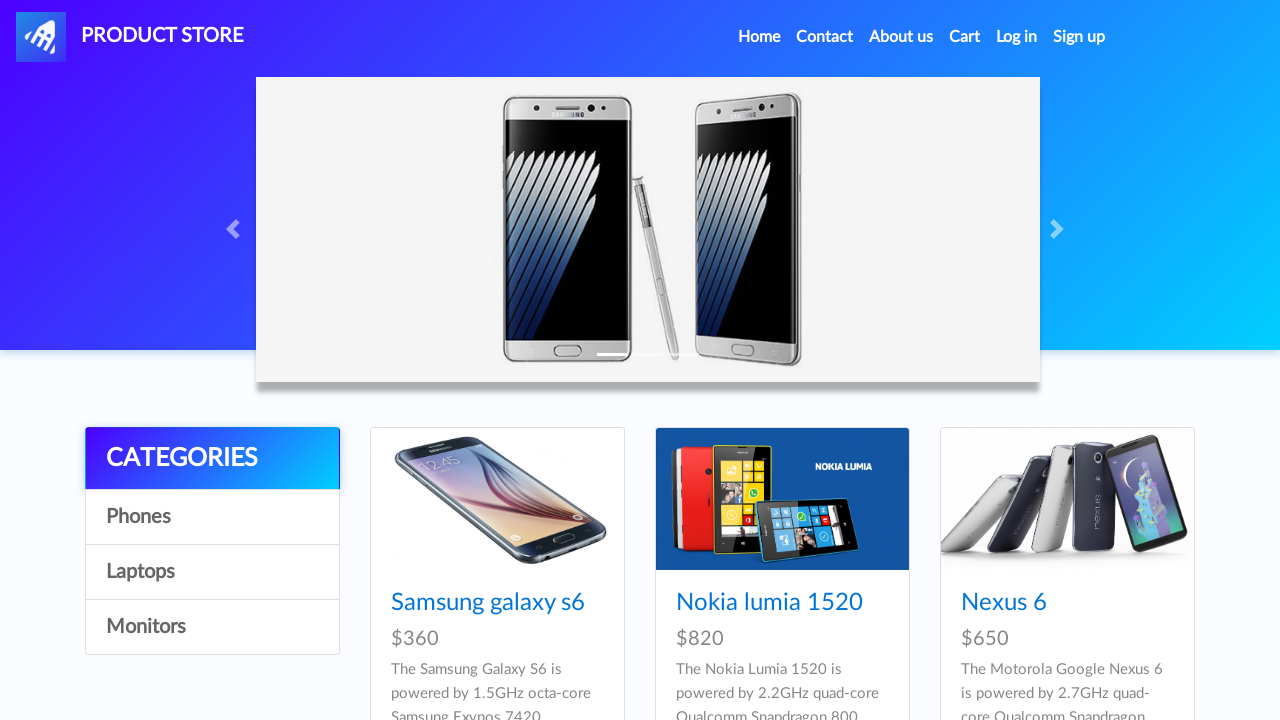

Located first product element
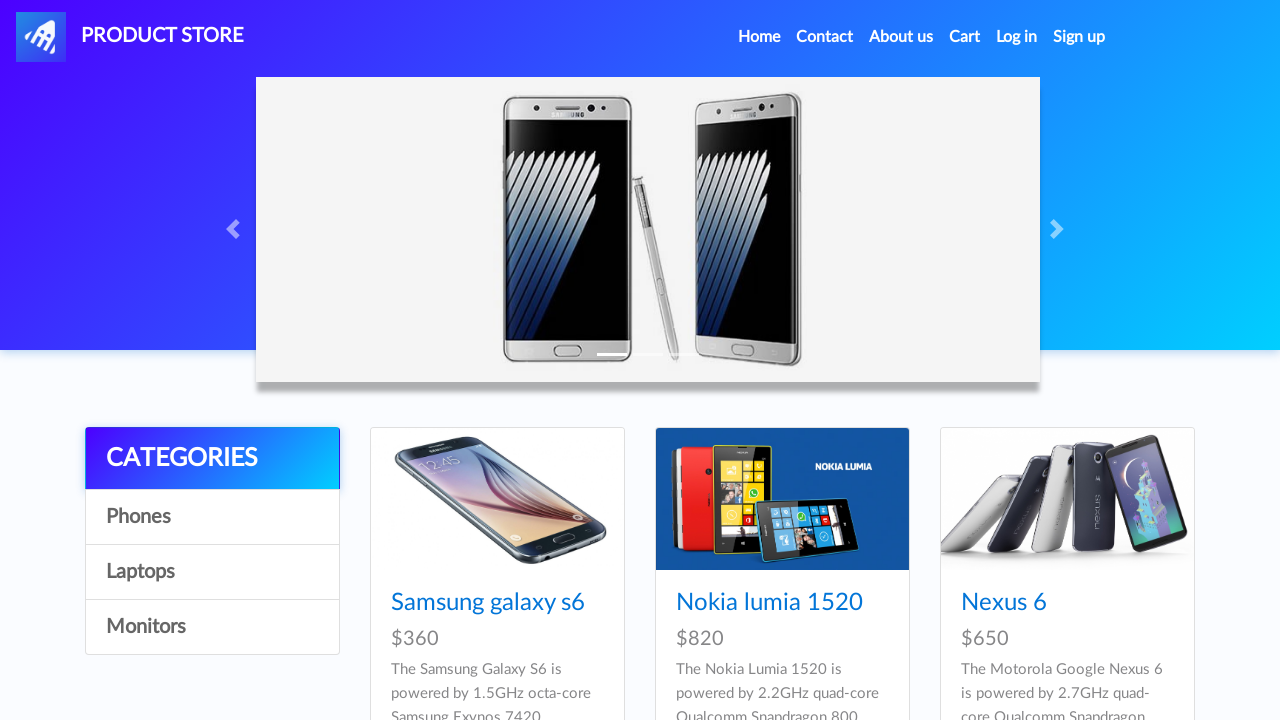

Extracted first product name from listing: 'Samsung galaxy s6'
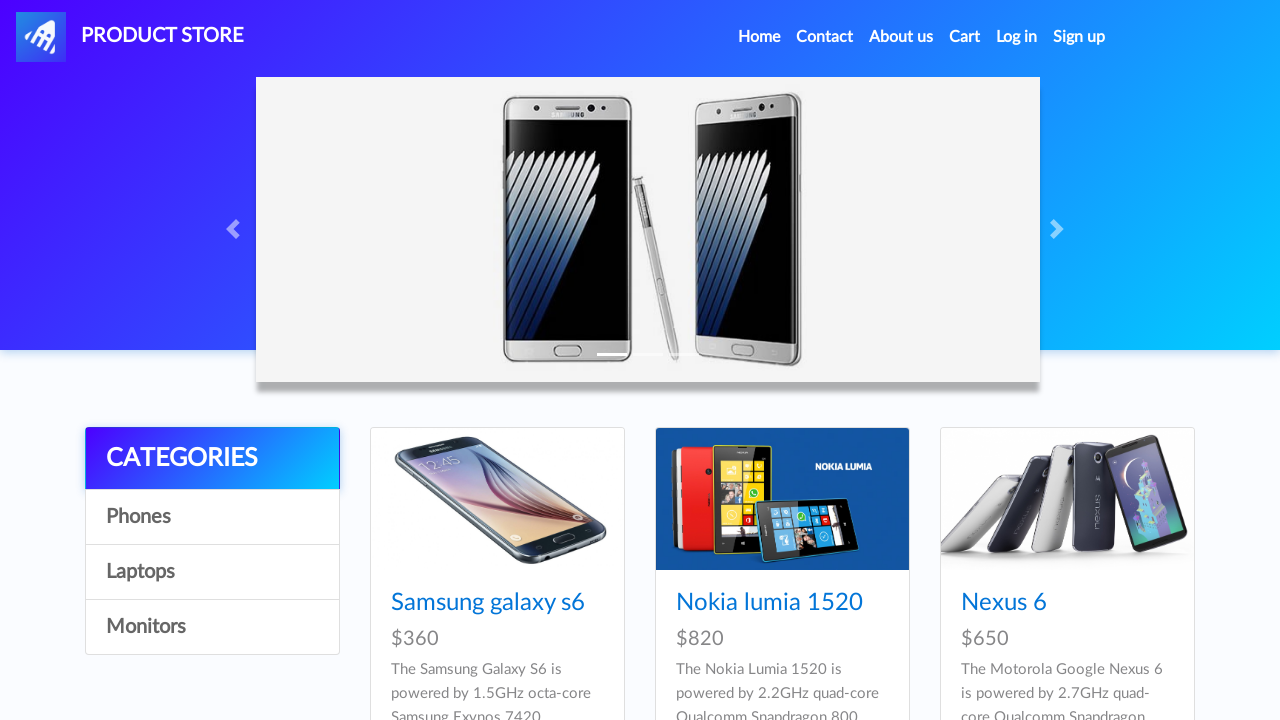

Extracted first product price from listing: '$360'
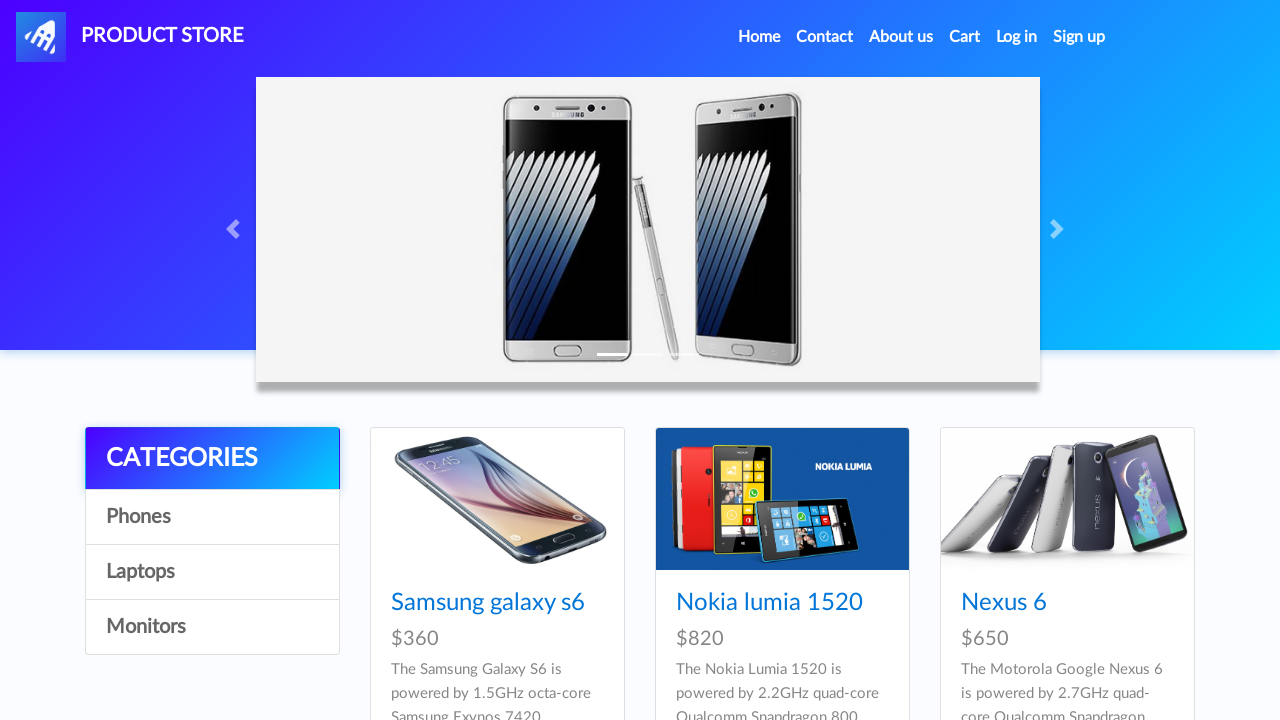

Clicked on first product to navigate to detail page at (488, 603) on #tbodyid > div:nth-child(1) >> .card-title a
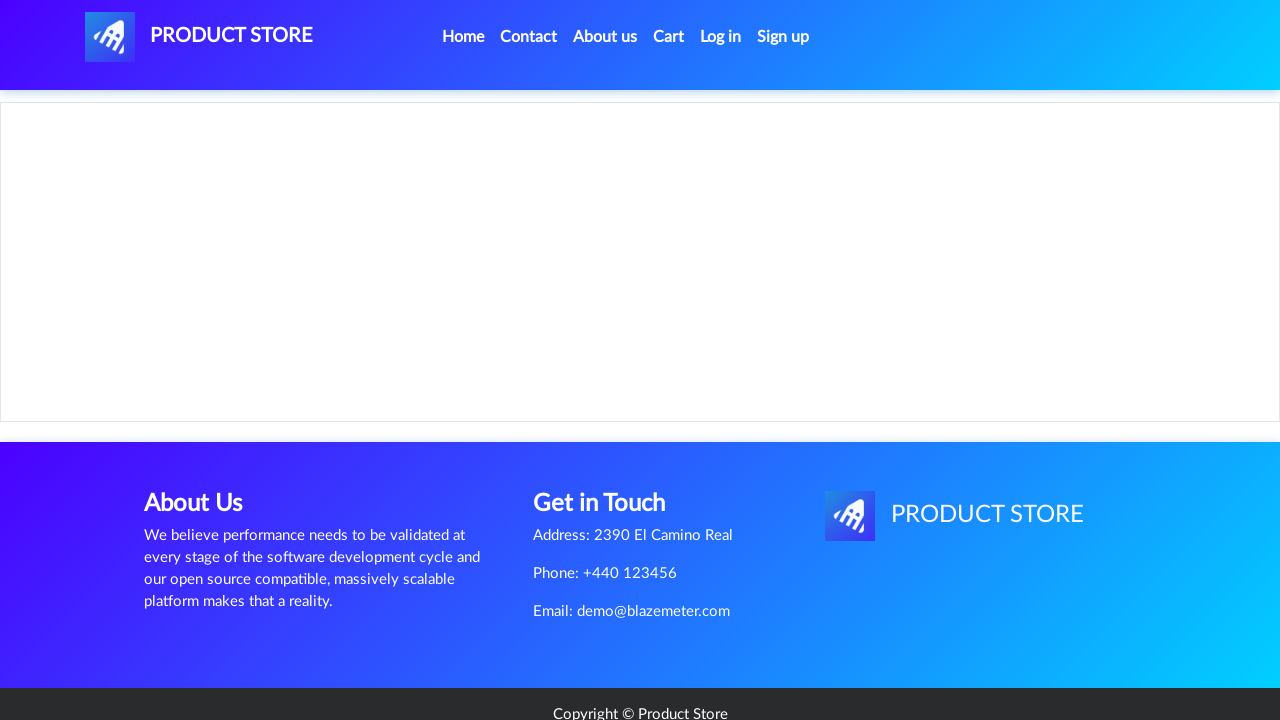

Waited for product detail page to load
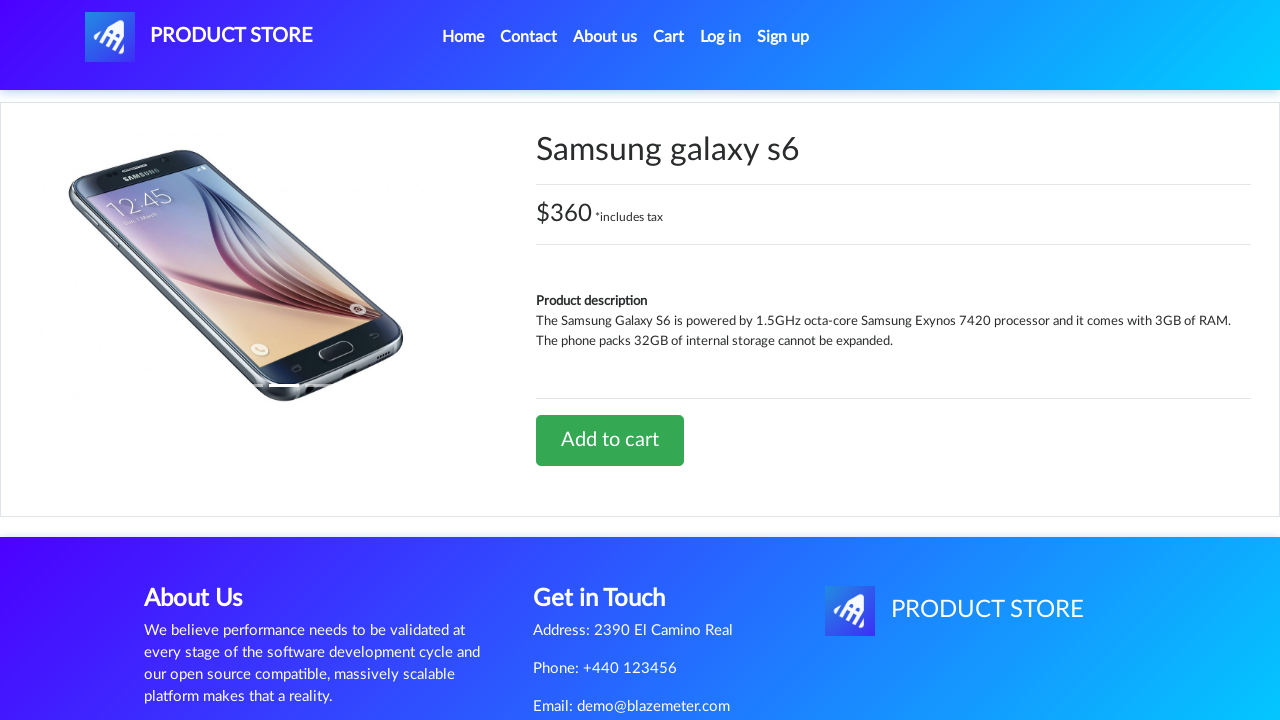

Extracted product name from detail page: 'Samsung galaxy s6'
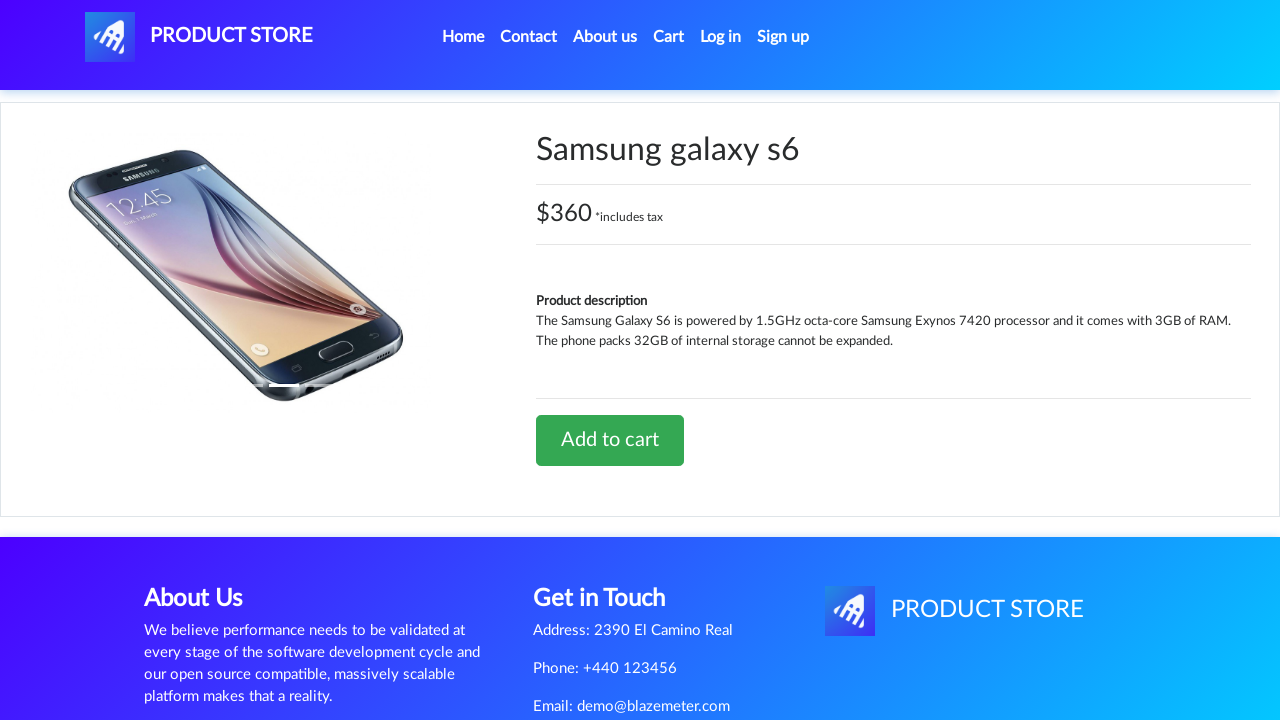

Extracted product price from detail page: '$360 *includes tax'
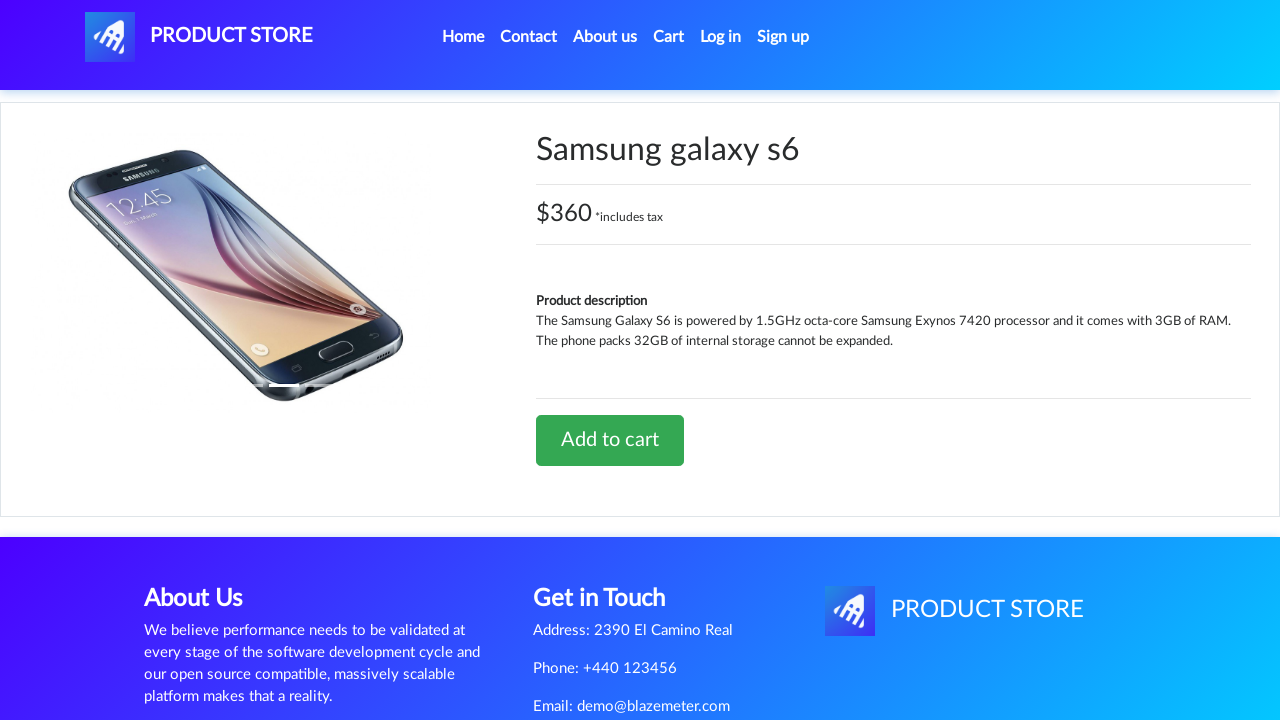

Navigated back to product listing
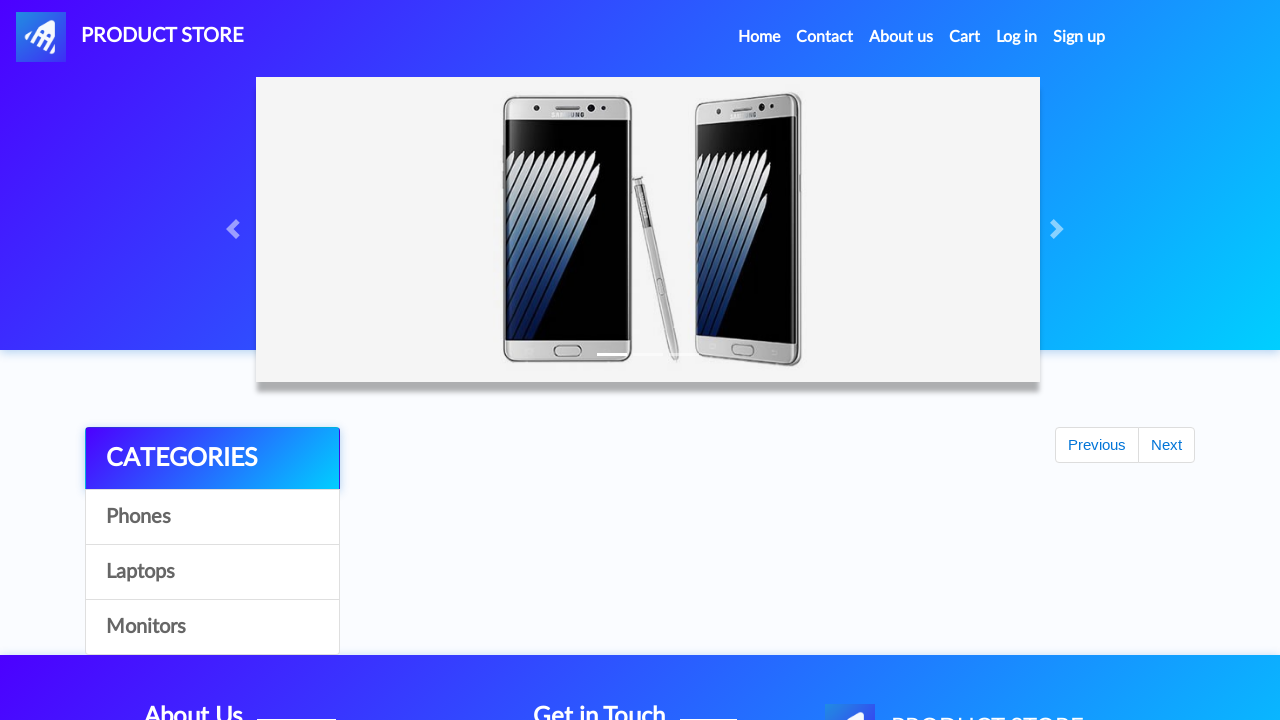

Waited for product listings to load again
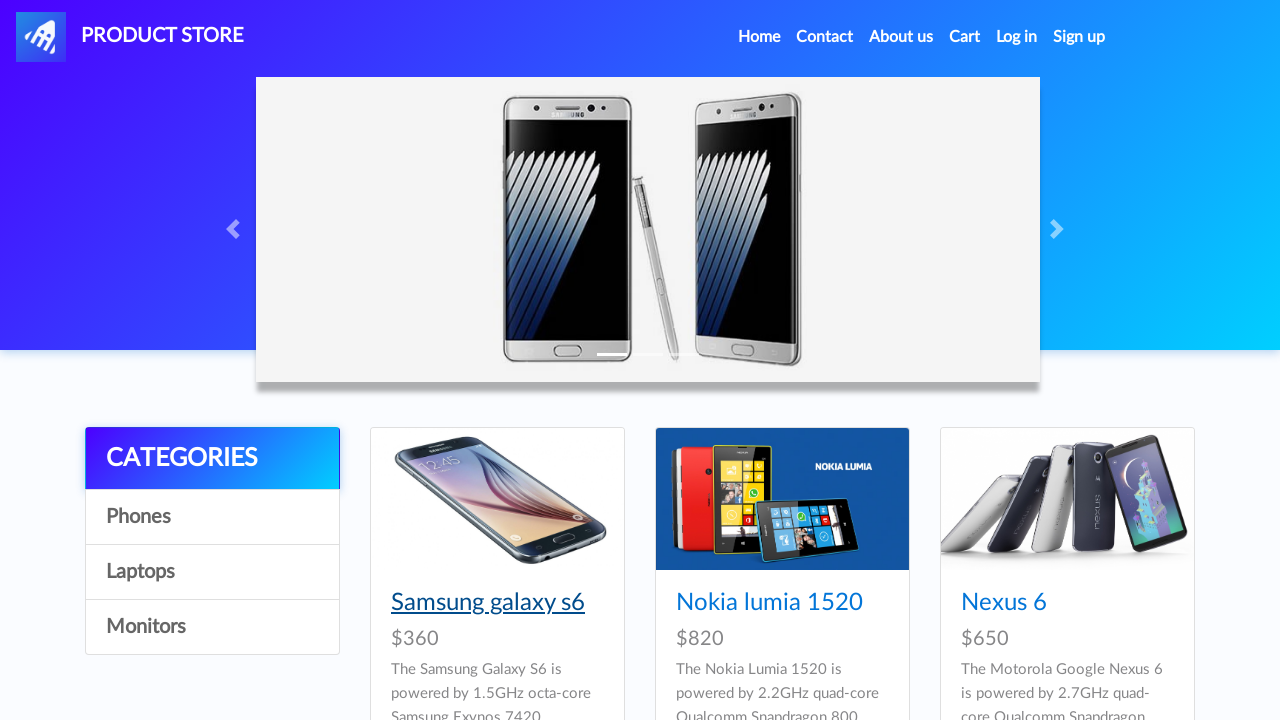

Located second product element
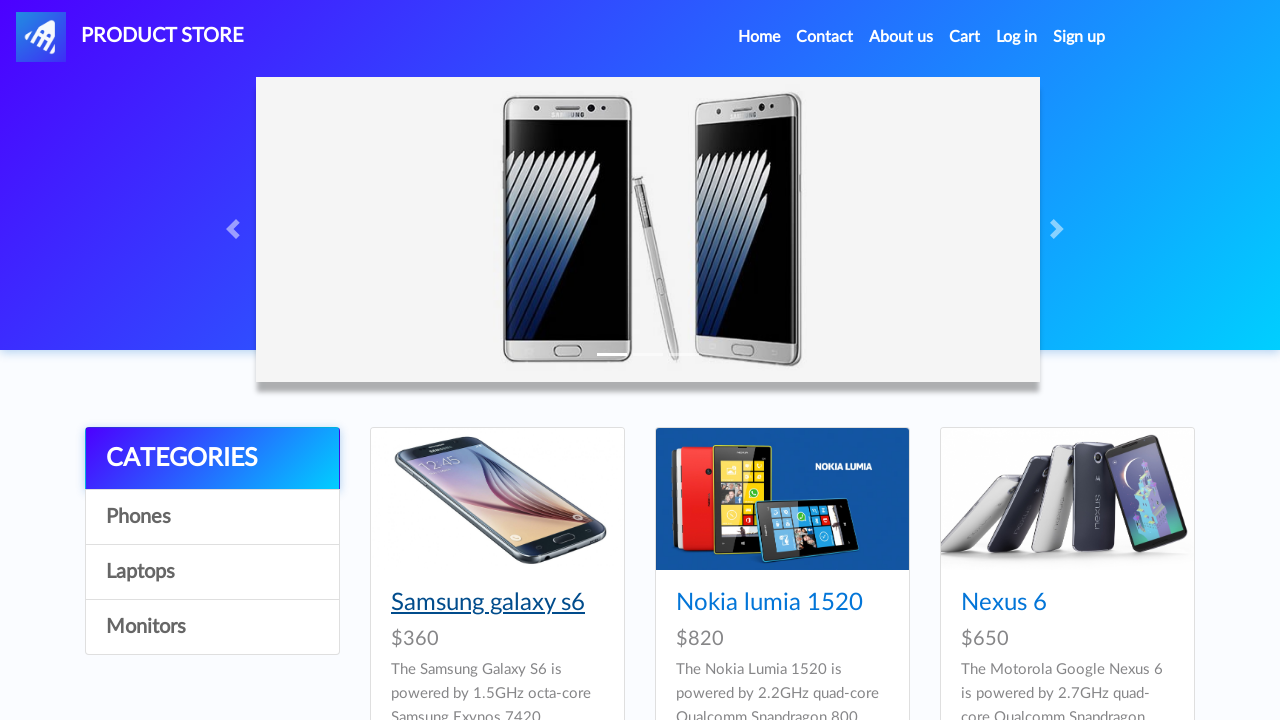

Extracted second product name from listing: 'Nokia lumia 1520'
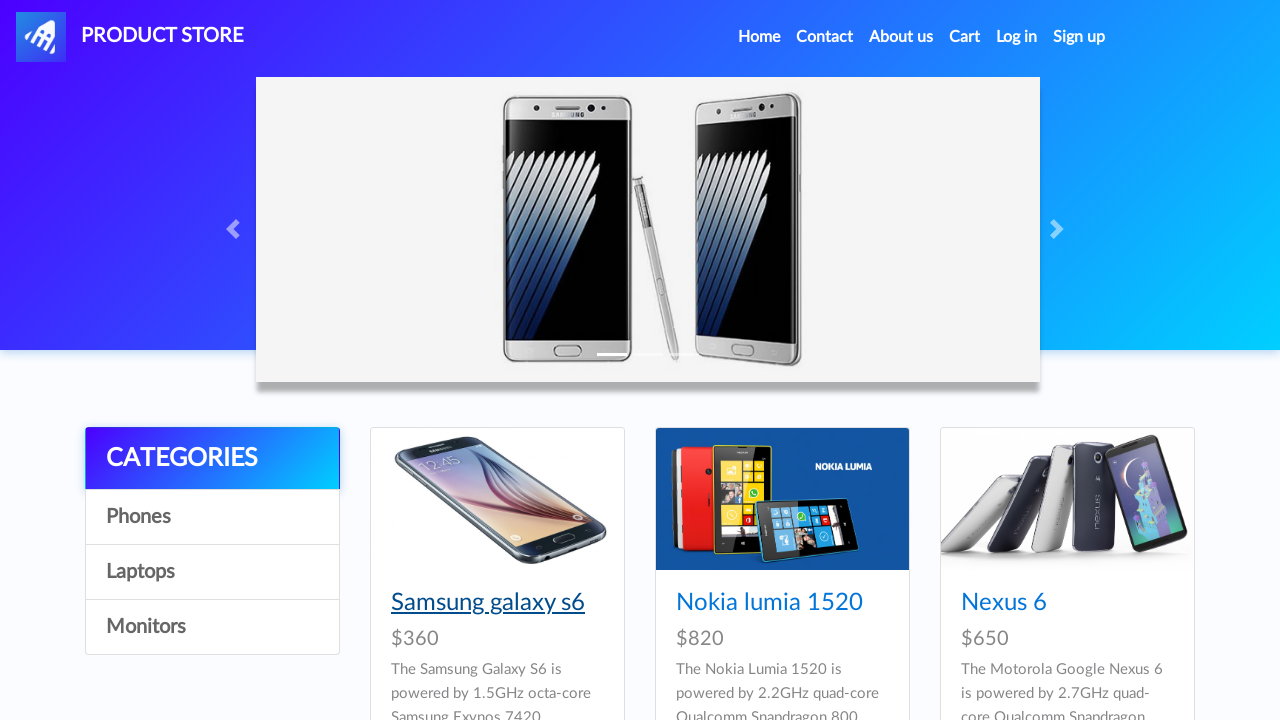

Extracted second product price from listing: '$820'
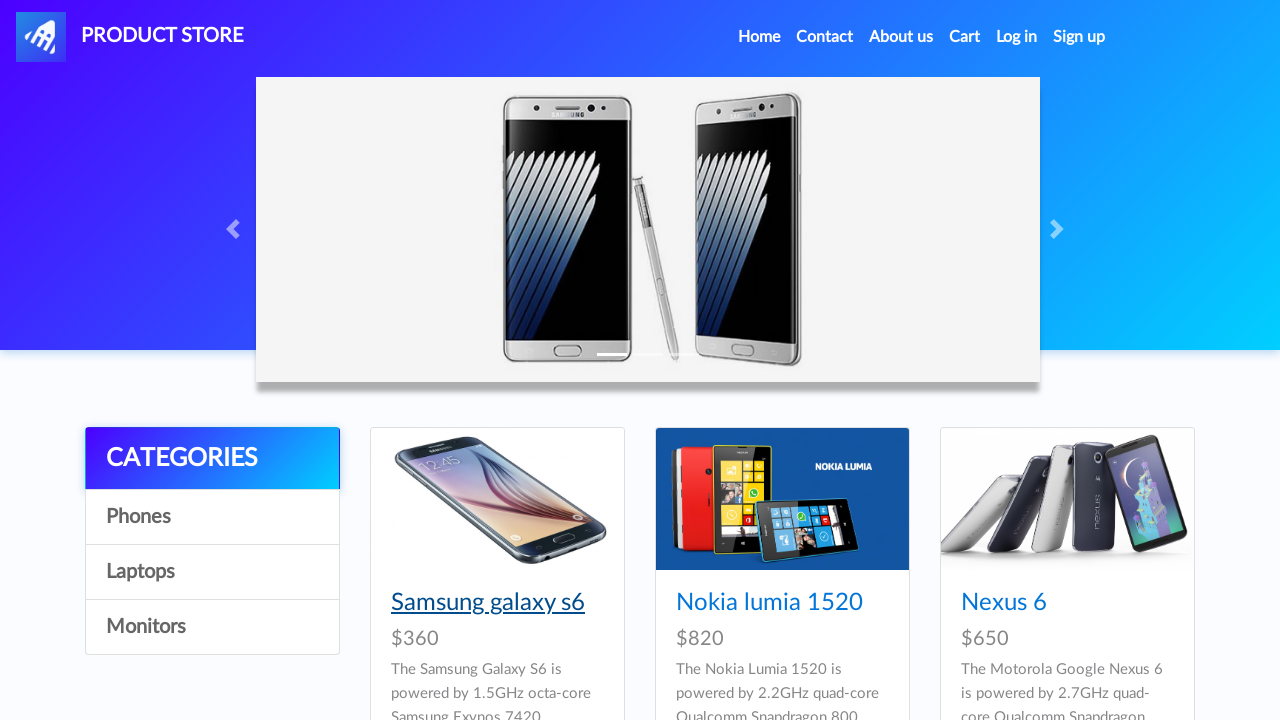

Clicked on second product to navigate to detail page at (769, 603) on #tbodyid > div:nth-child(2) >> .card-title a
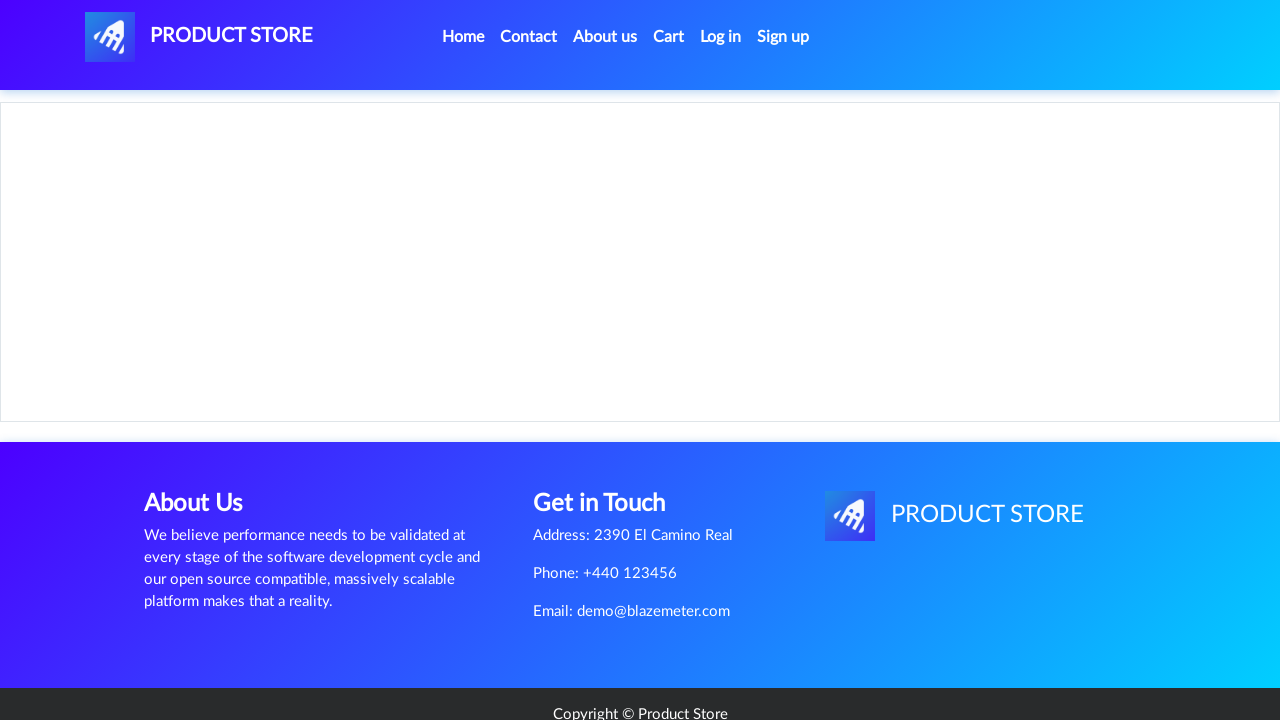

Waited for second product detail page to load
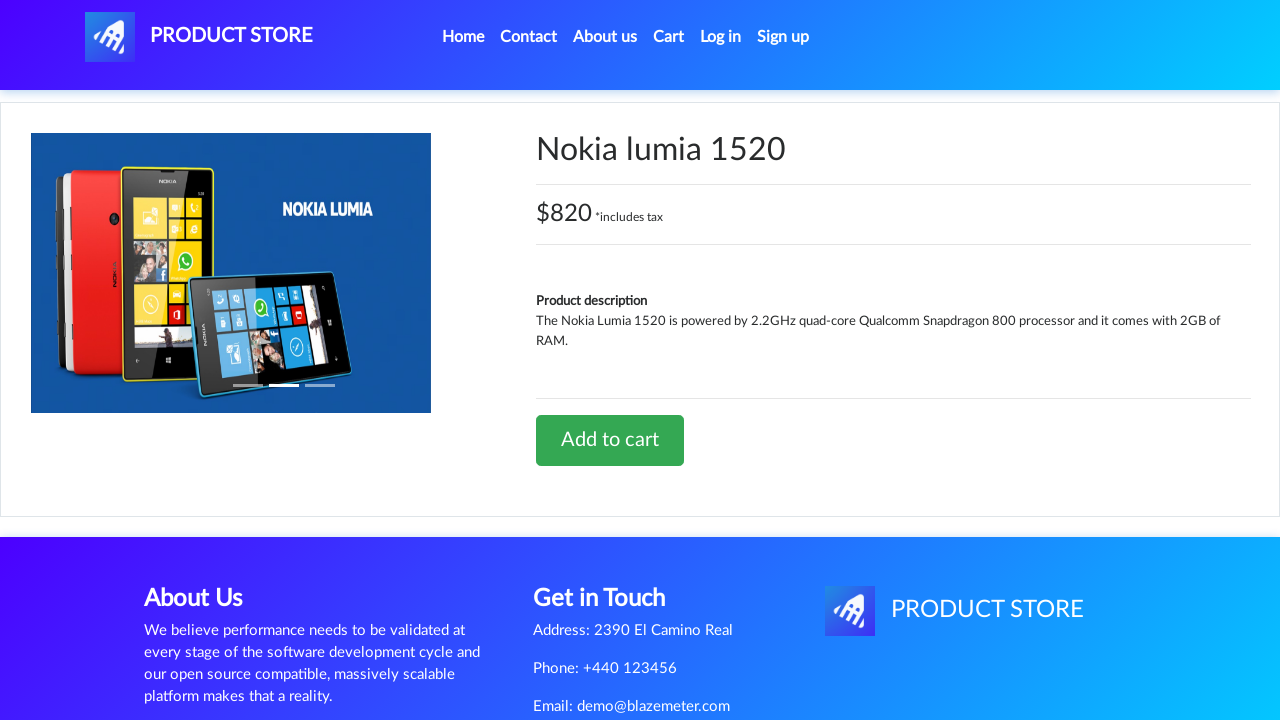

Navigated back to product listing
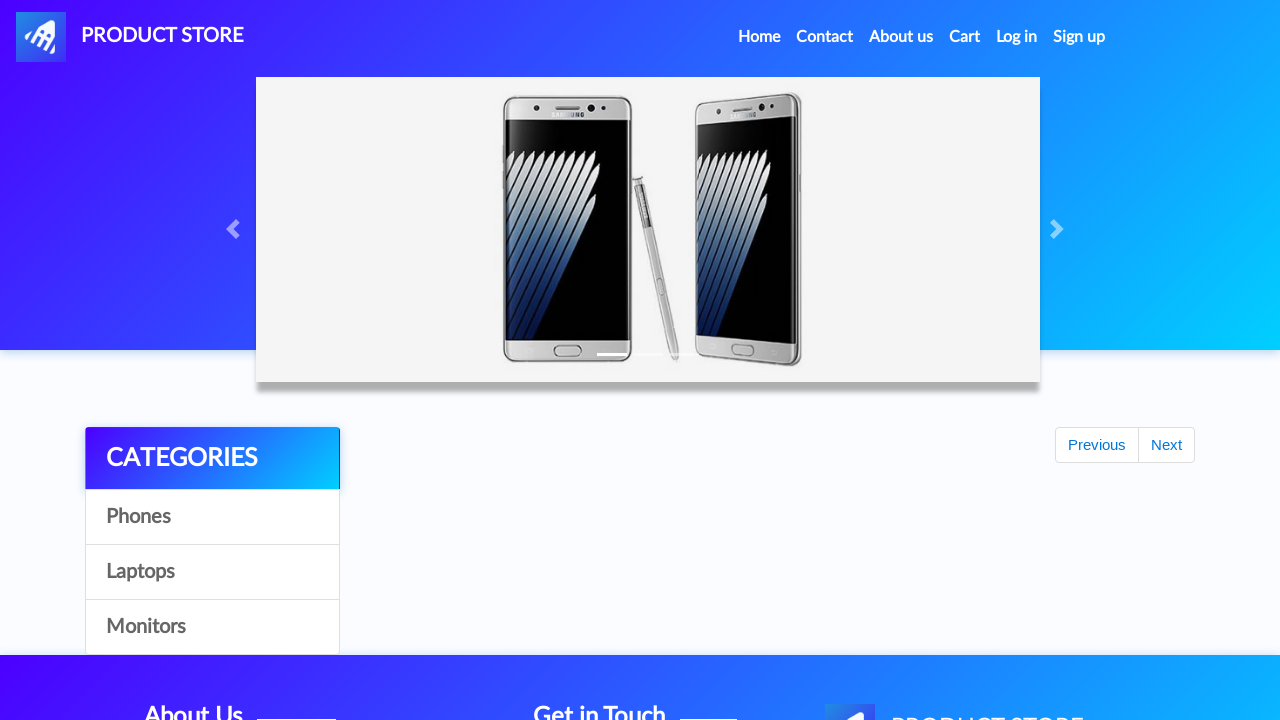

Waited for product listings to load for Samsung Galaxy S6 test
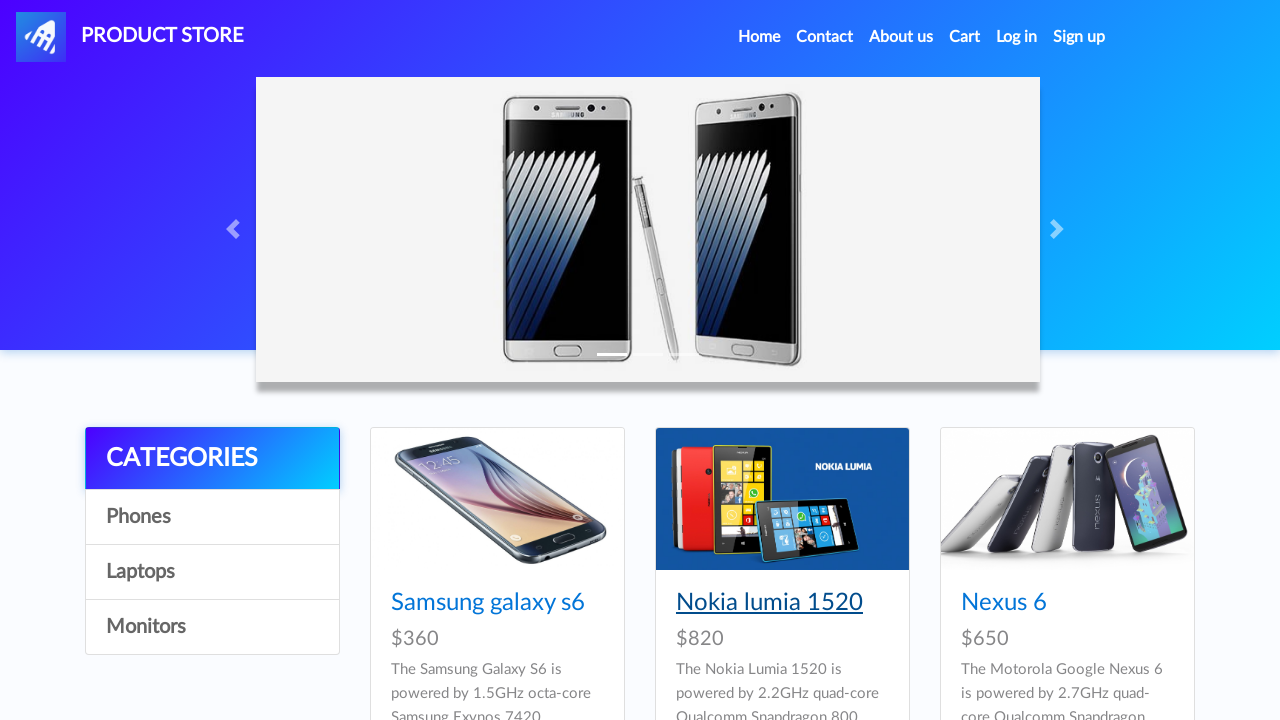

Clicked on Samsung Galaxy S6 product at (488, 603) on xpath=//a[contains(text(), 'Samsung galaxy s6')]
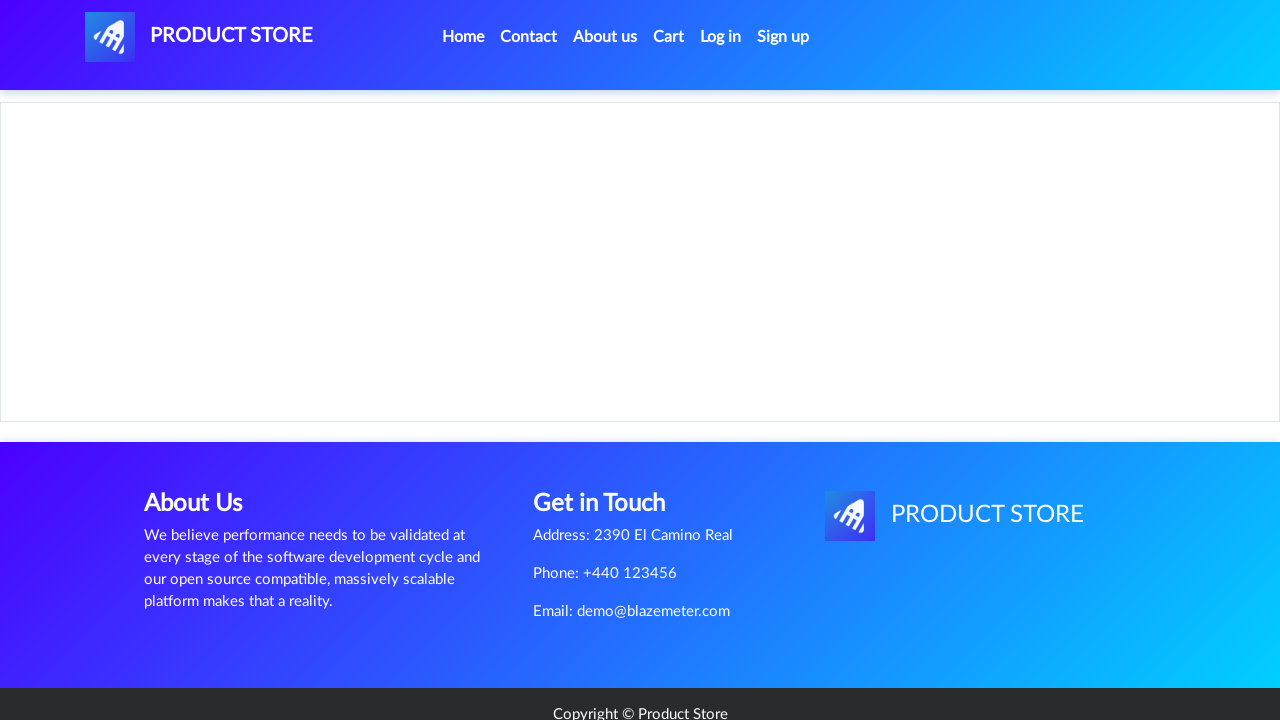

Waited for Samsung Galaxy S6 detail page to load
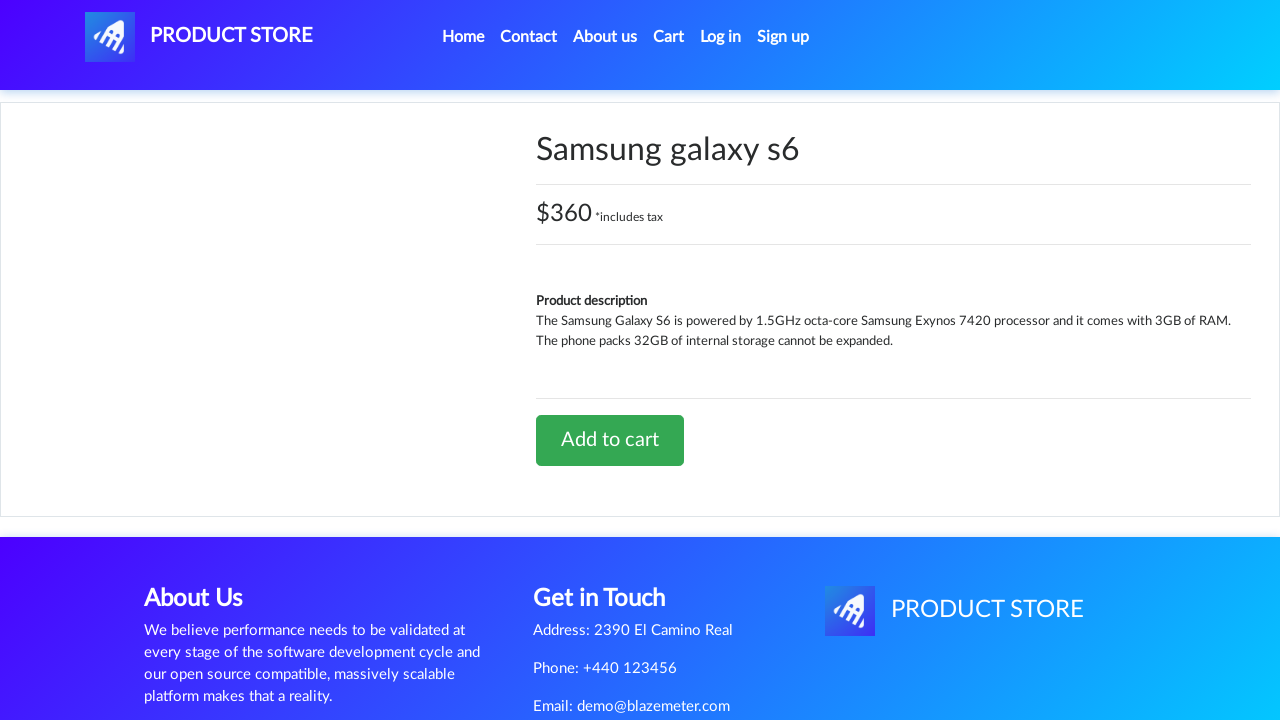

Navigated back to product listing
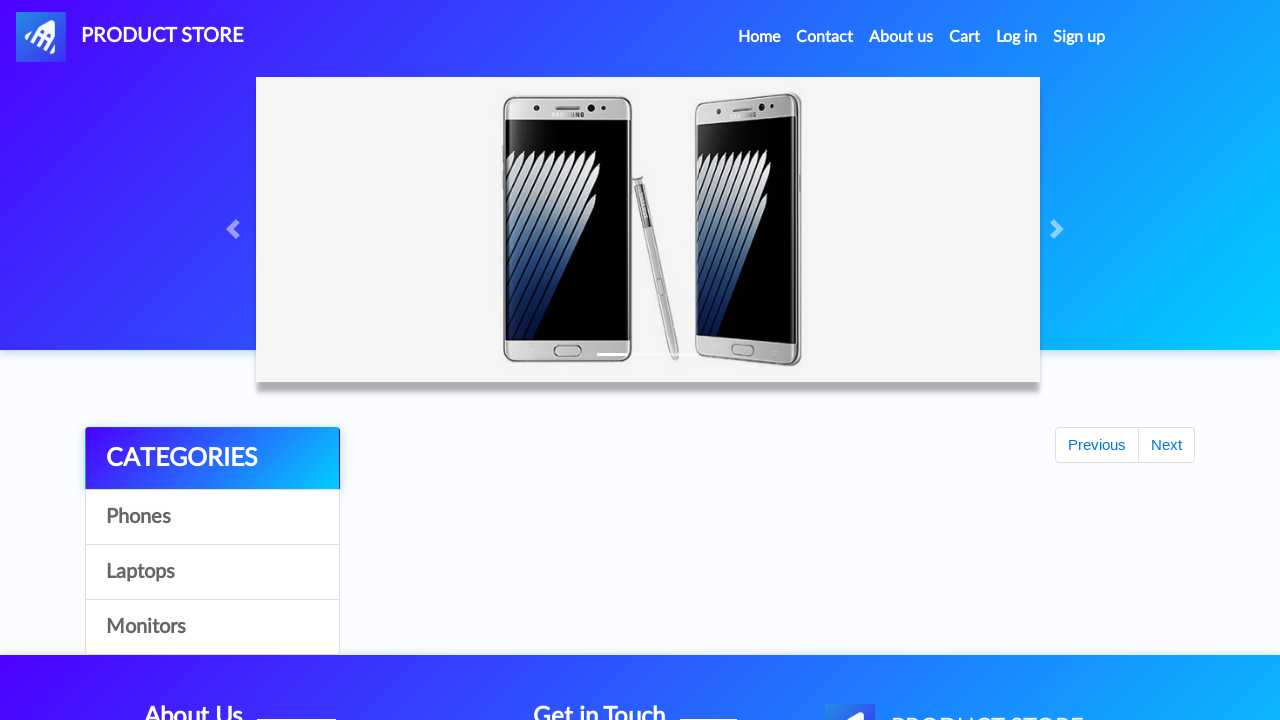

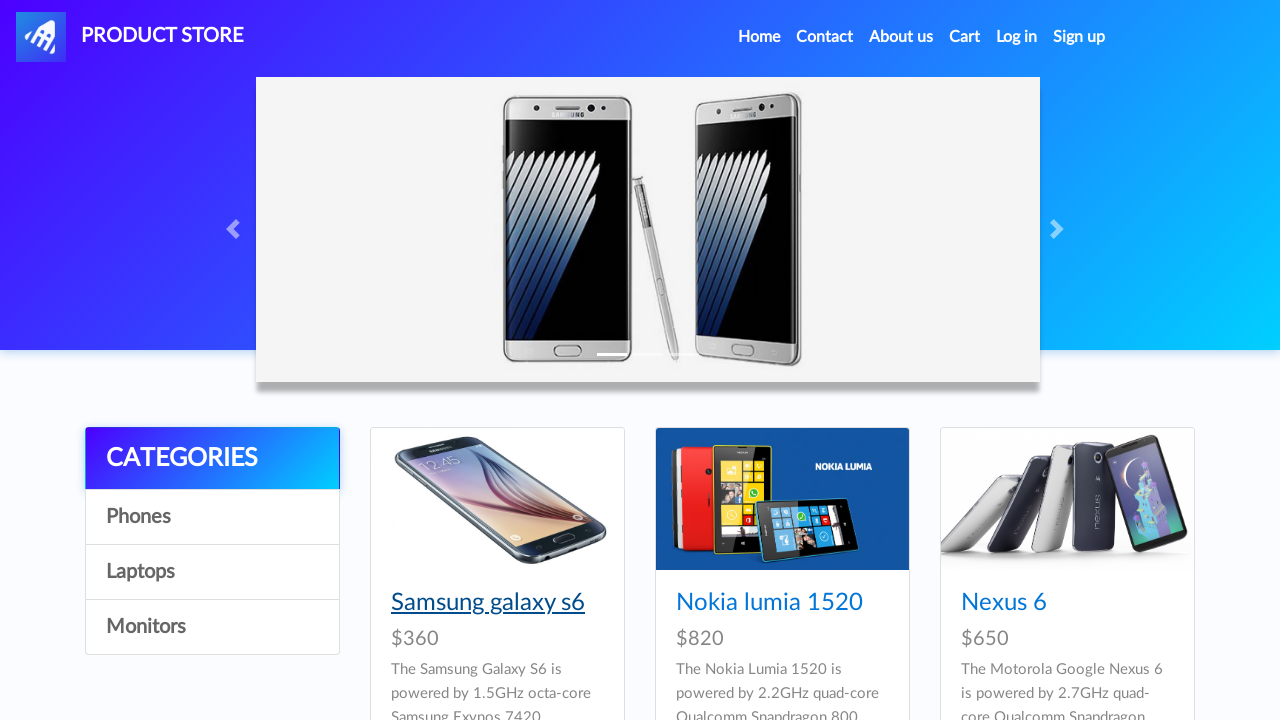